Clicks on adult-infant-child row and selects Child option from guest labels

Starting URL: https://rahulshettyacademy.com/dropdownsPractise/

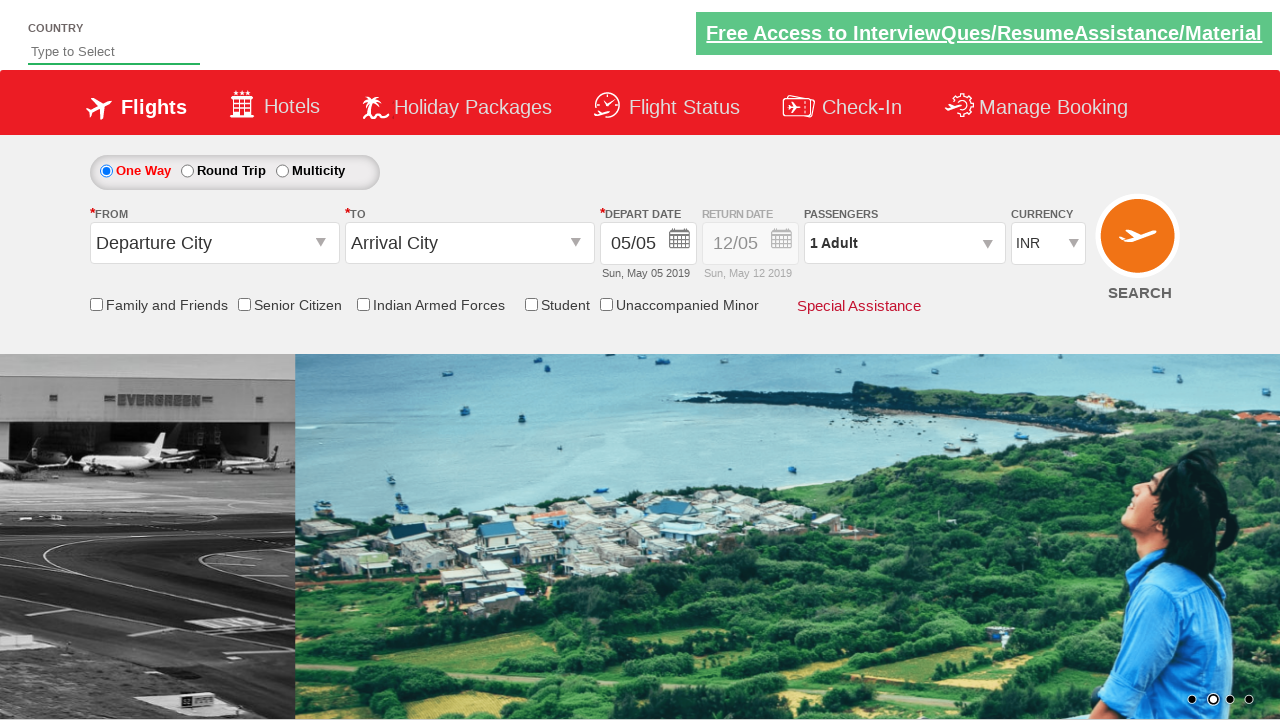

Clicked on adult-infant-child row to expand guest options at (907, 242) on div.row1.adult-infant-child
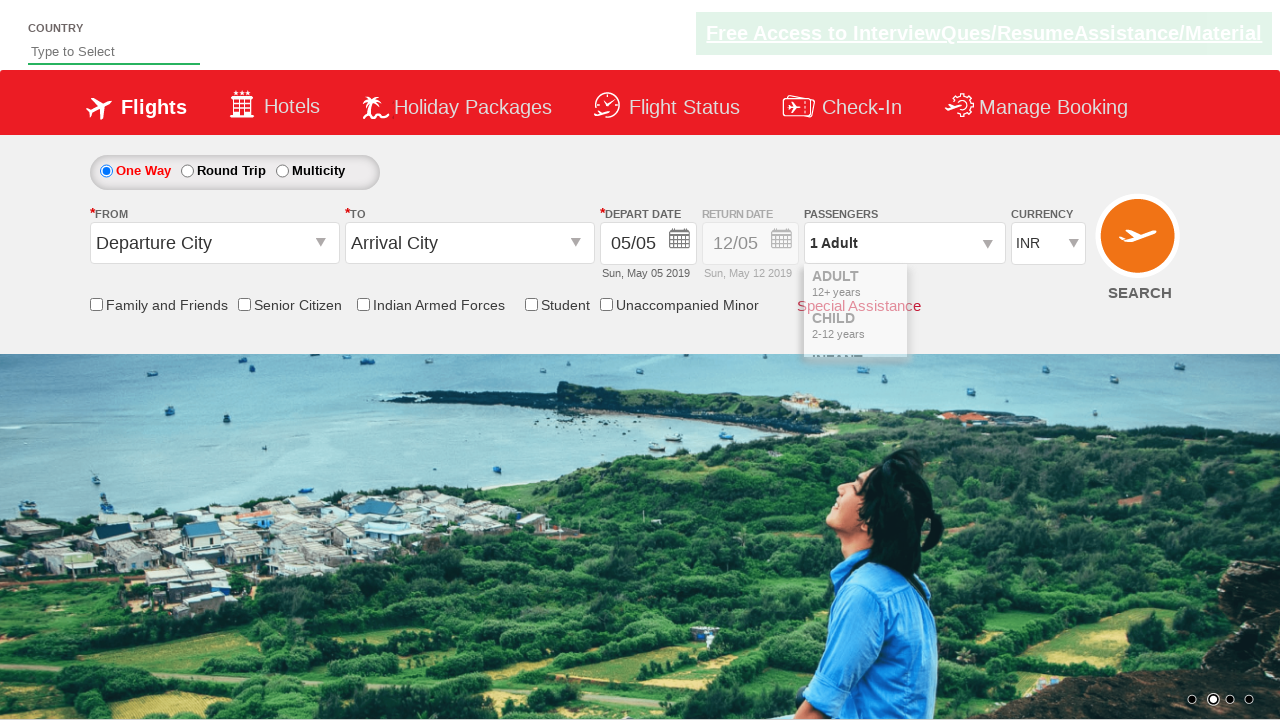

Retrieved all guest label elements
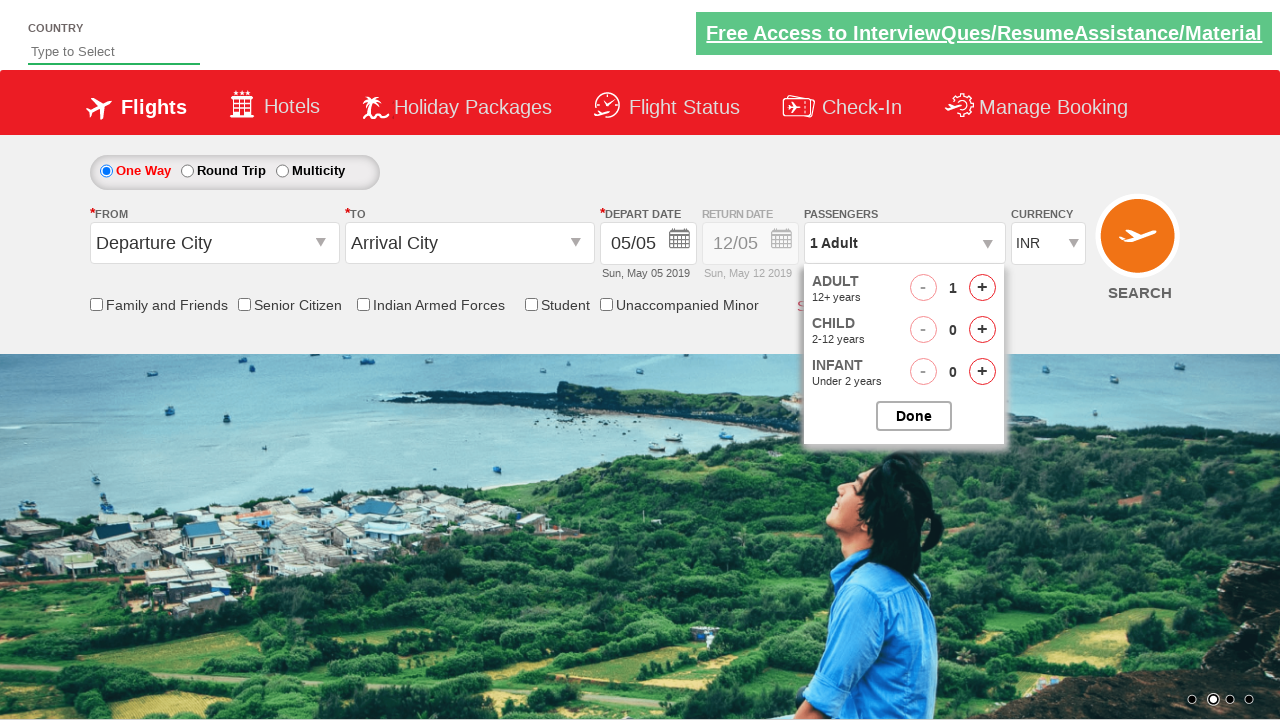

Selected Child option from guest labels - label text: '
                                                Child' at (856, 324) on label.guestlbl >> nth=1
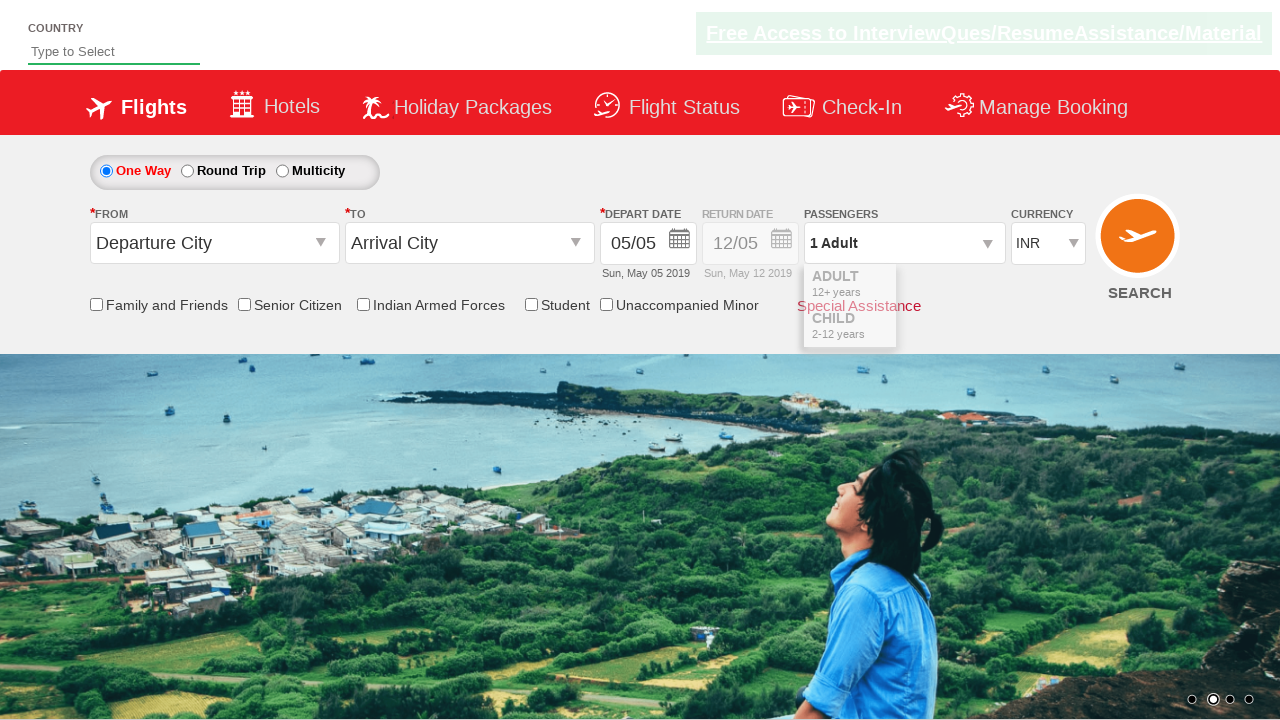

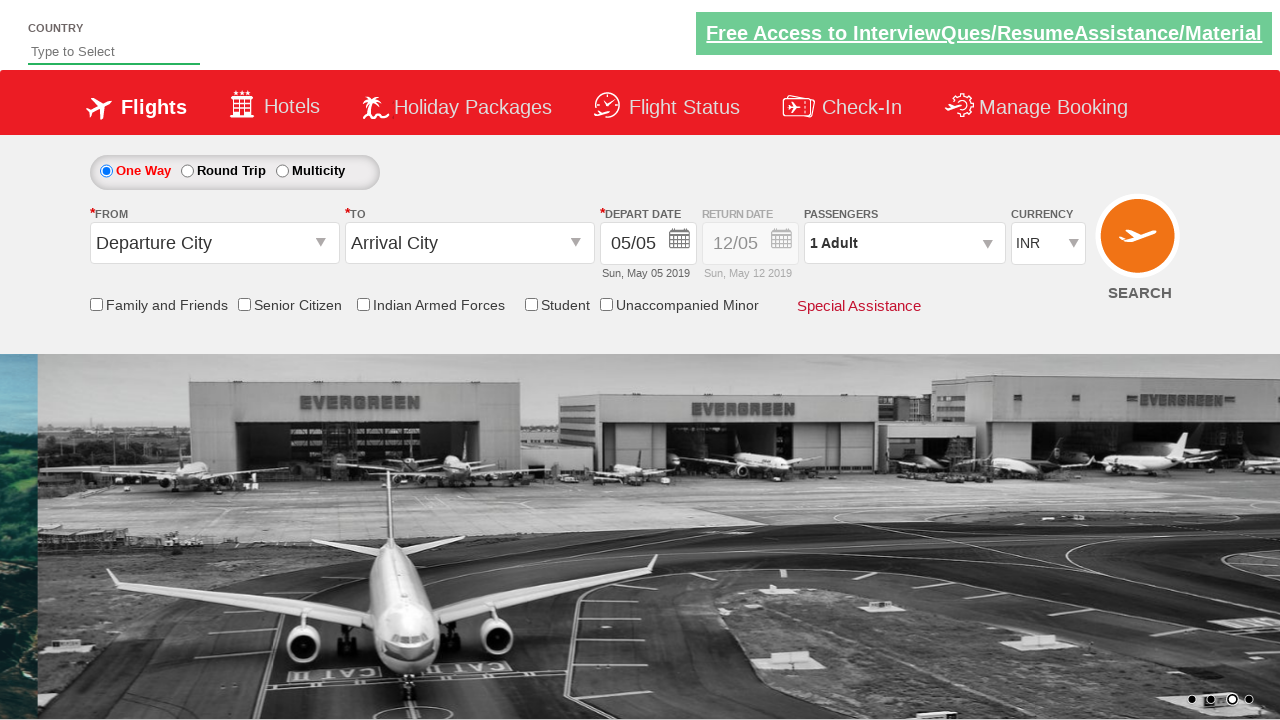